Navigates to a test blog site and clicks on a link element within the blog content area

Starting URL: https://omayo.blogspot.com/

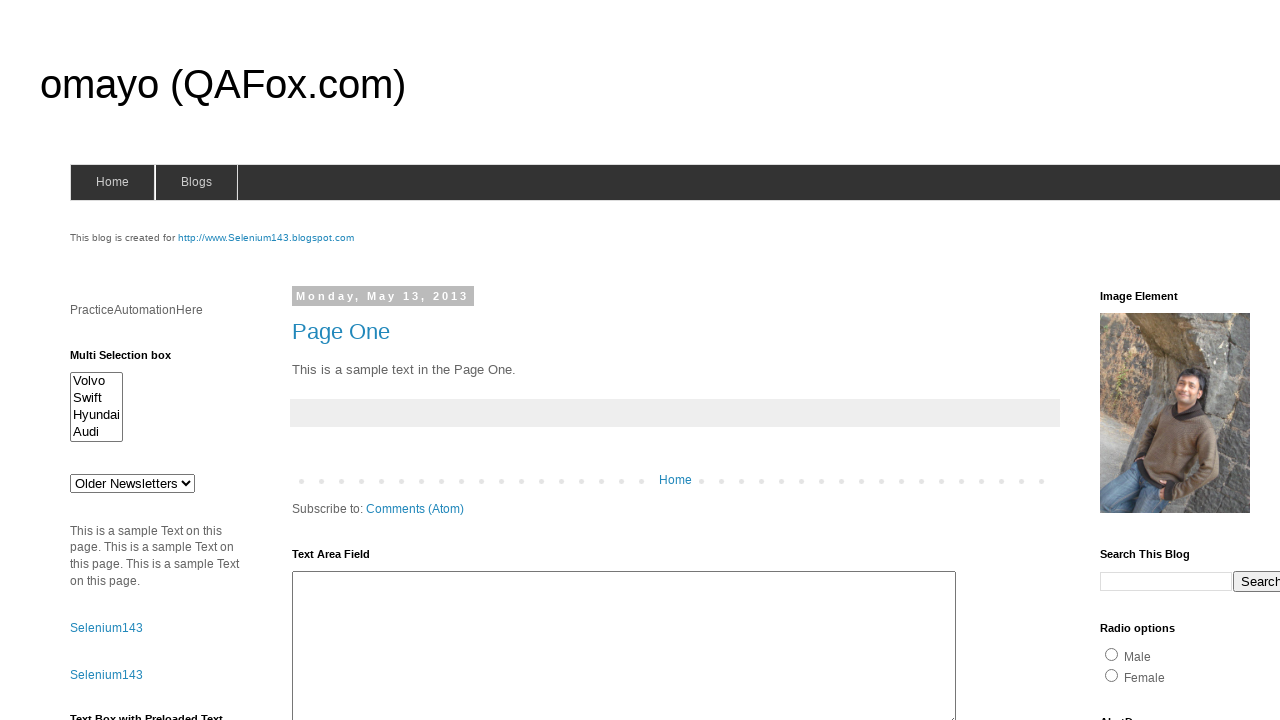

Navigated to test blog site at https://omayo.blogspot.com/
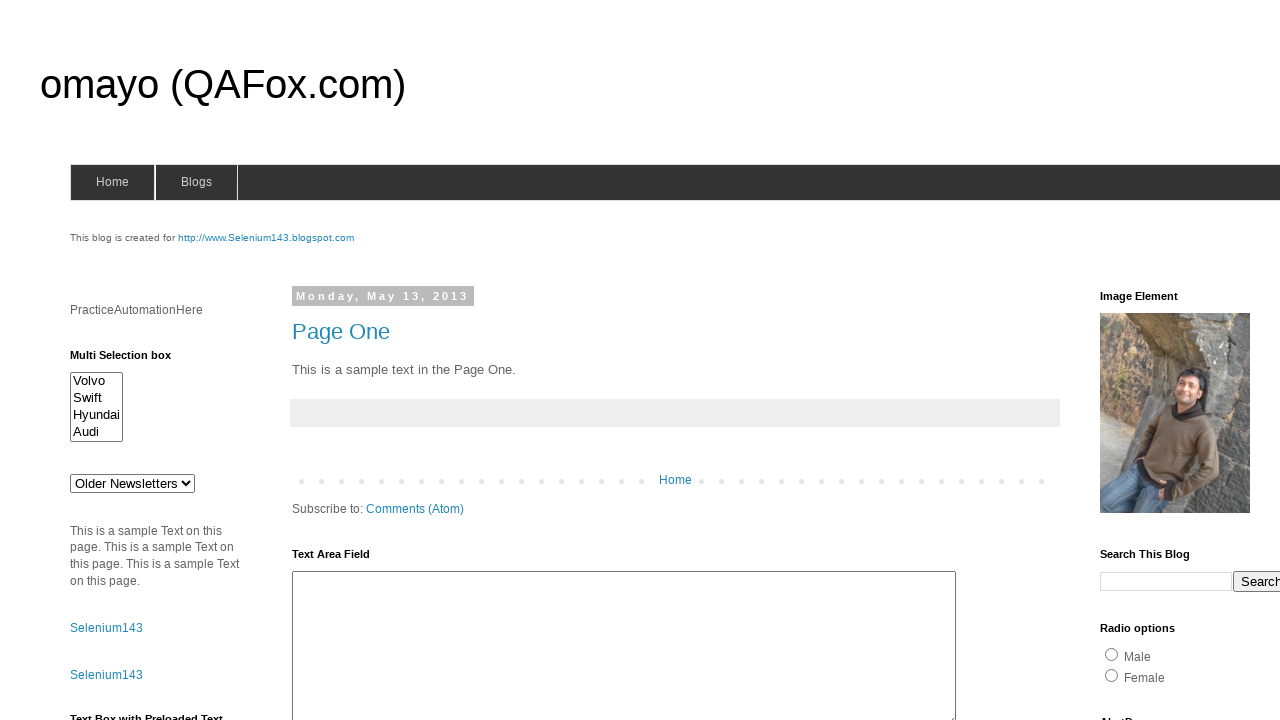

Clicked on link element within the blog content area at (415, 509) on xpath=//*[@id='Blog1']/div[4]/div/a
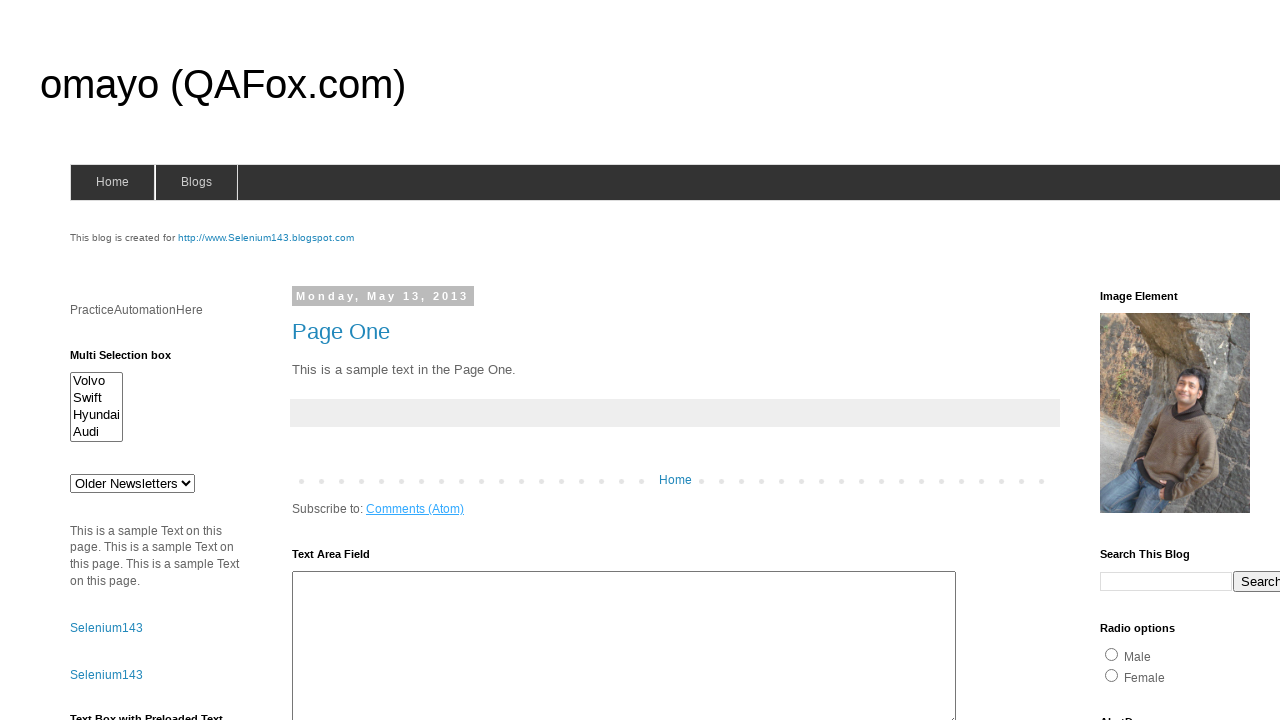

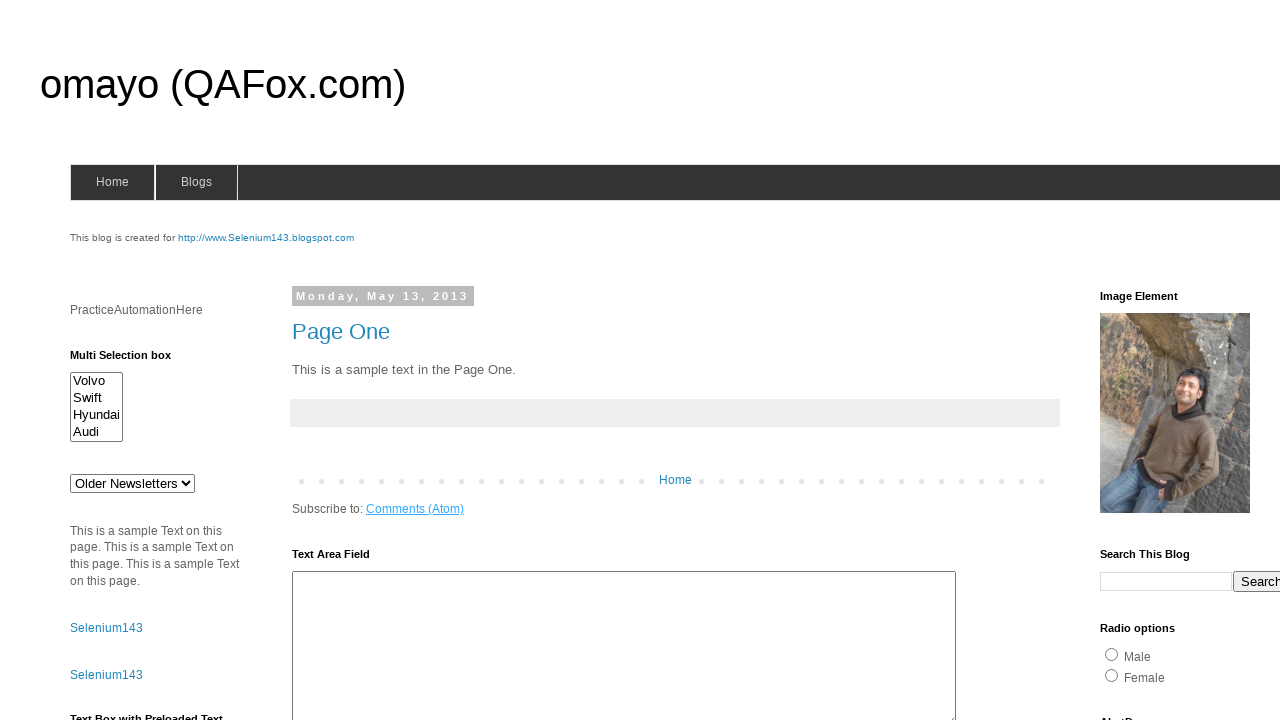